Tests that entered text is trimmed when editing a todo item.

Starting URL: https://demo.playwright.dev/todomvc

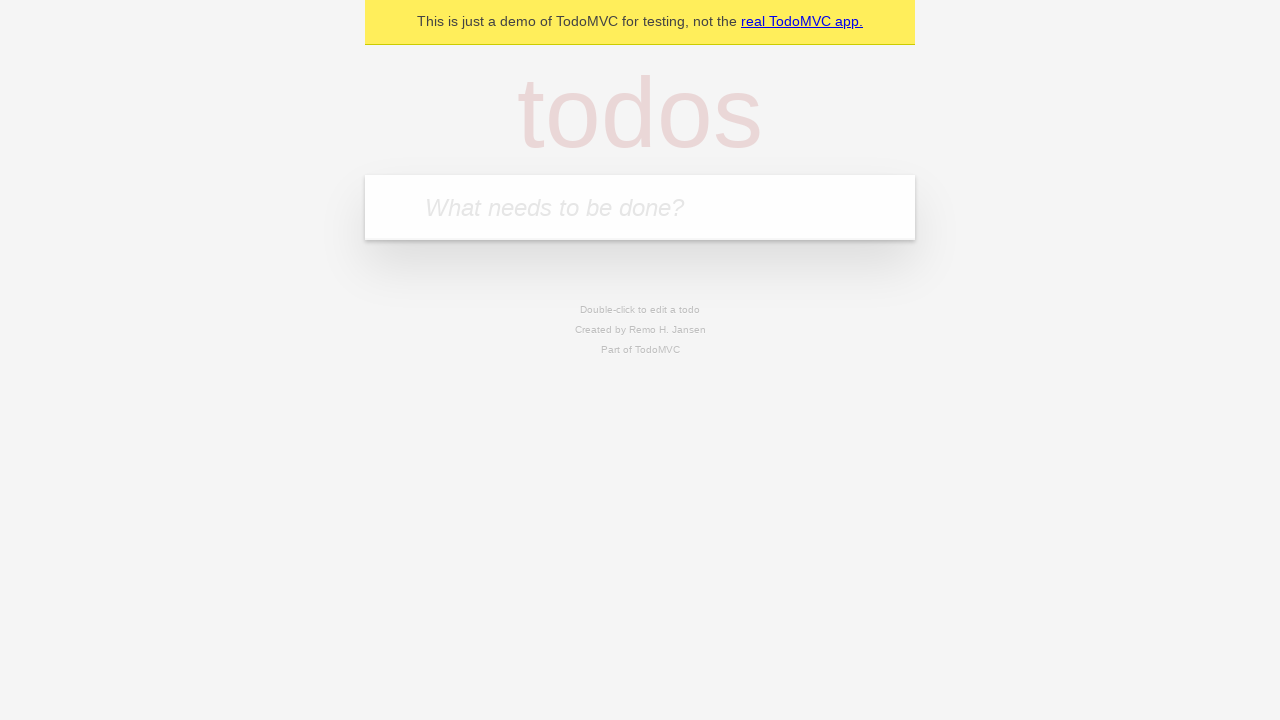

Filled todo input with 'buy some cheese' on internal:attr=[placeholder="What needs to be done?"i]
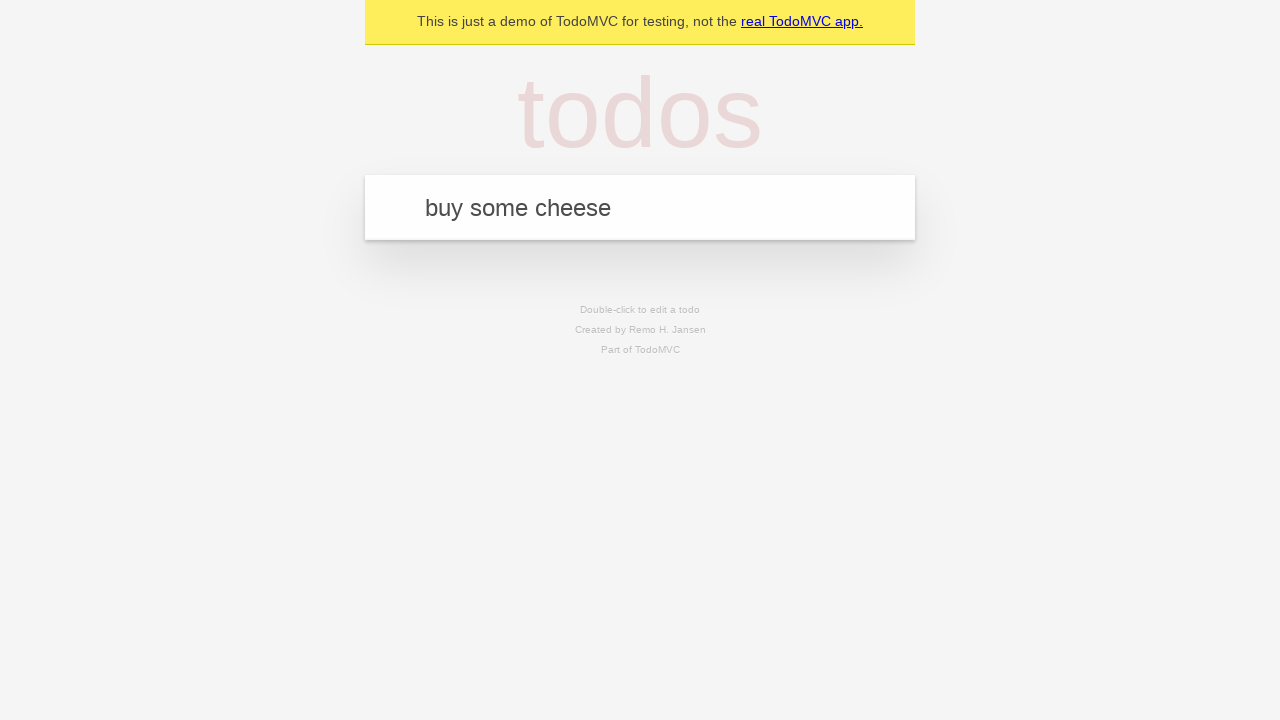

Pressed Enter to create first todo item on internal:attr=[placeholder="What needs to be done?"i]
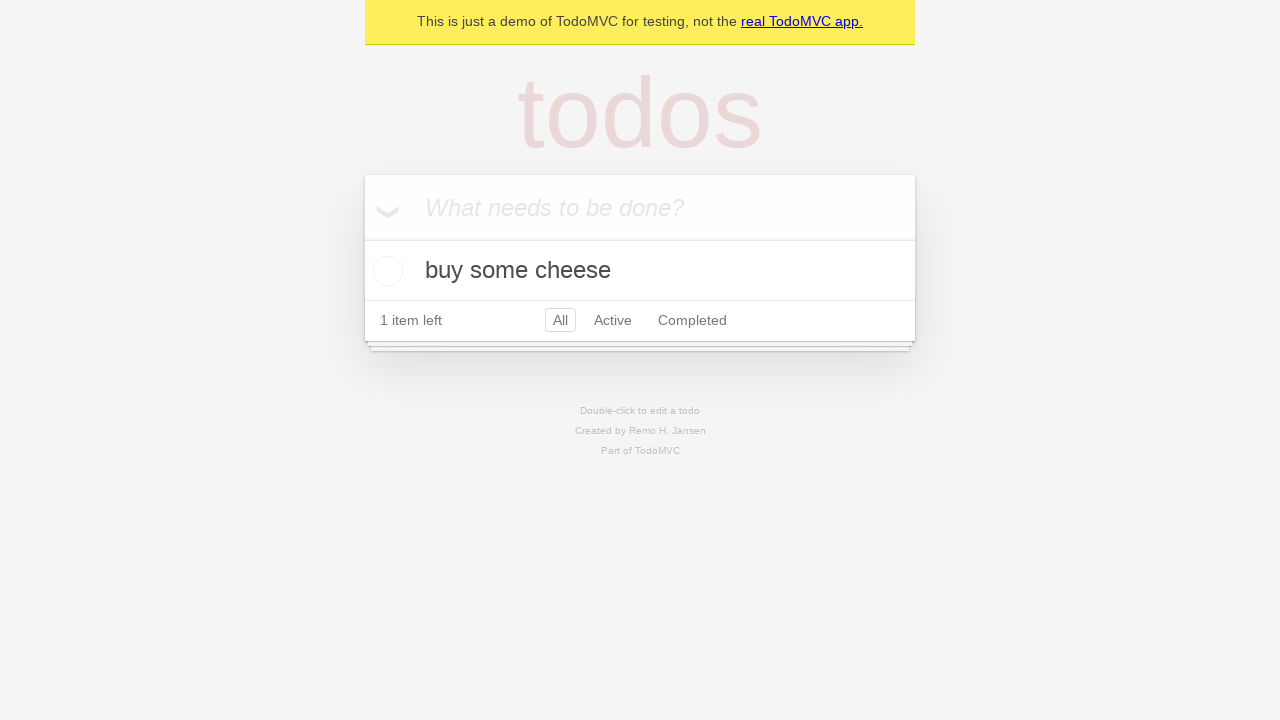

Filled todo input with 'feed the cat' on internal:attr=[placeholder="What needs to be done?"i]
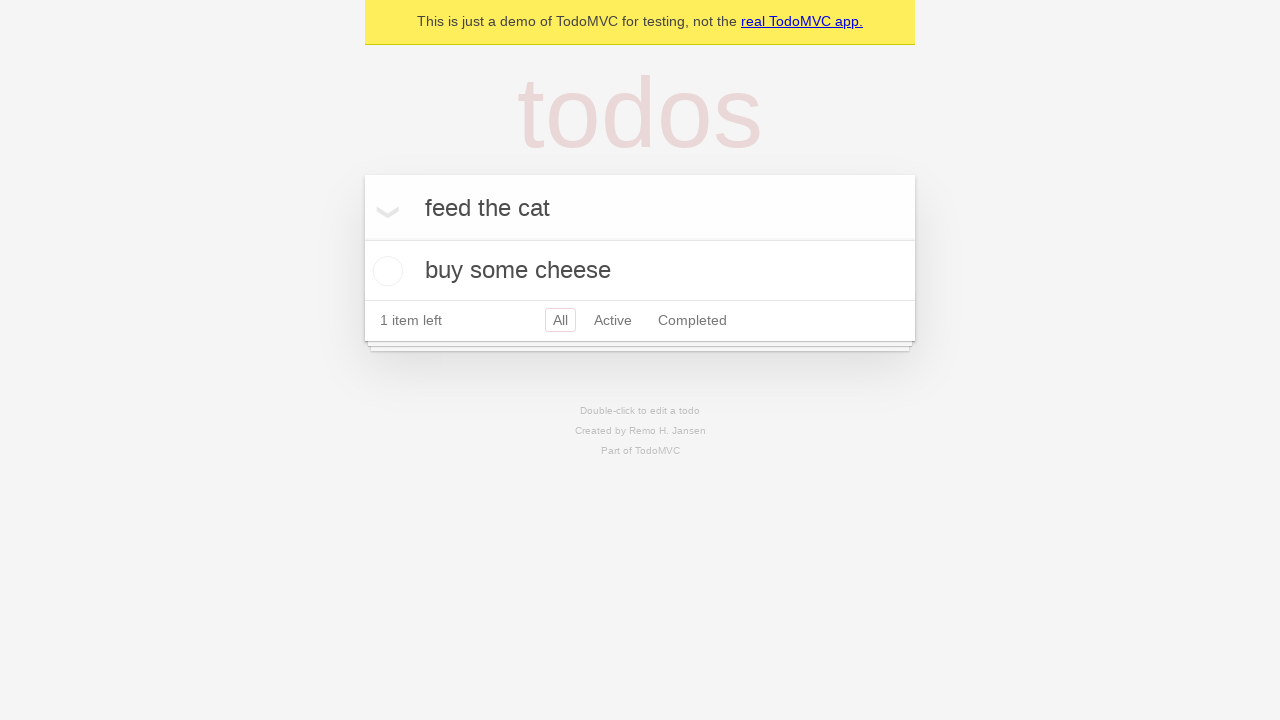

Pressed Enter to create second todo item on internal:attr=[placeholder="What needs to be done?"i]
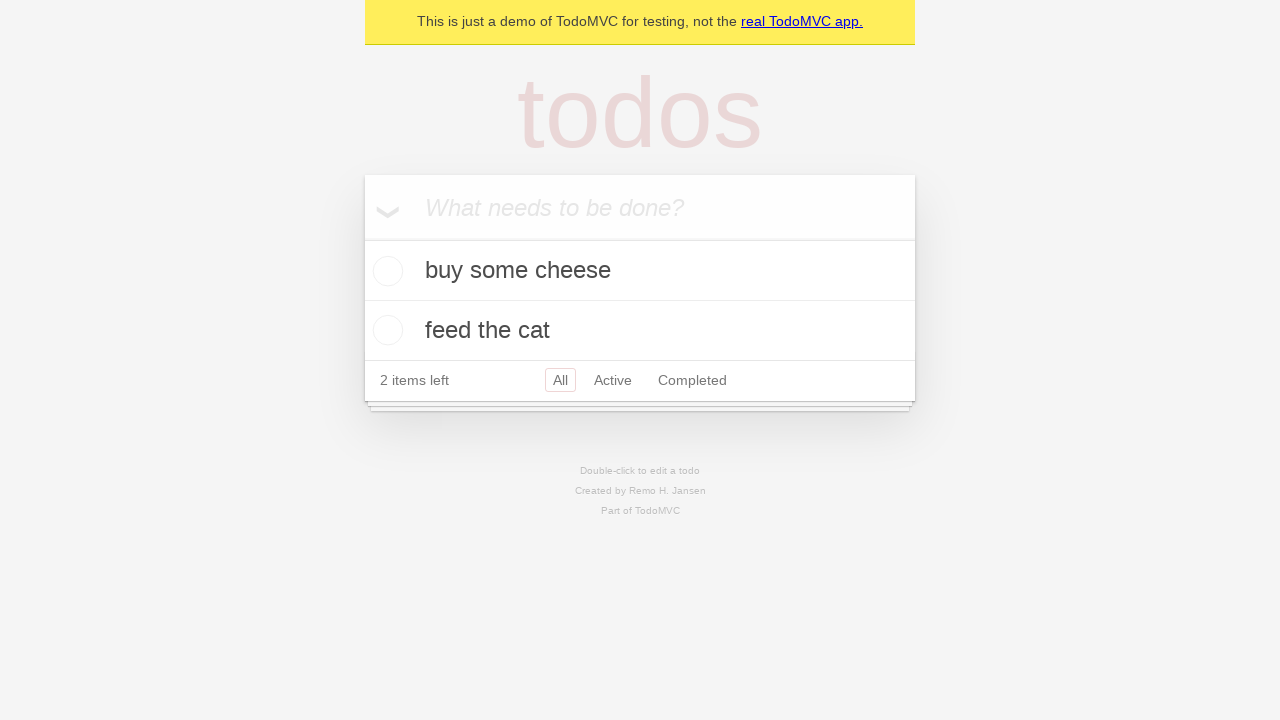

Filled todo input with 'book a doctors appointment' on internal:attr=[placeholder="What needs to be done?"i]
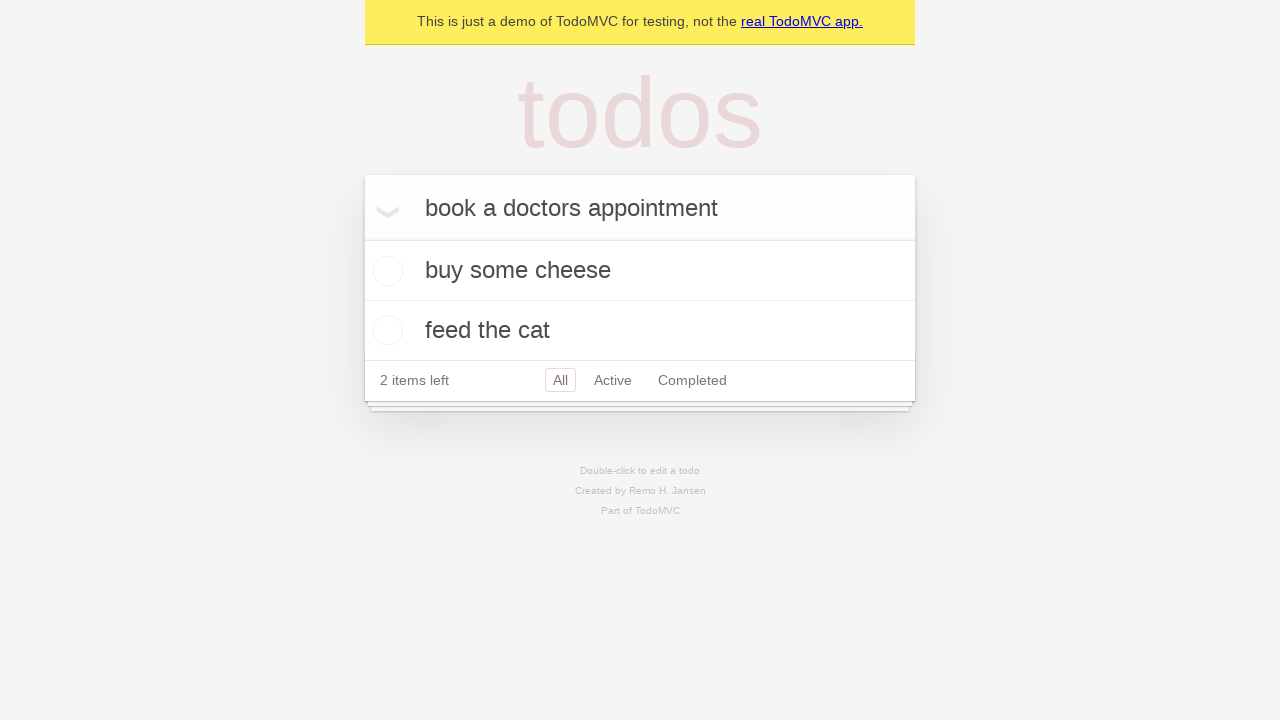

Pressed Enter to create third todo item on internal:attr=[placeholder="What needs to be done?"i]
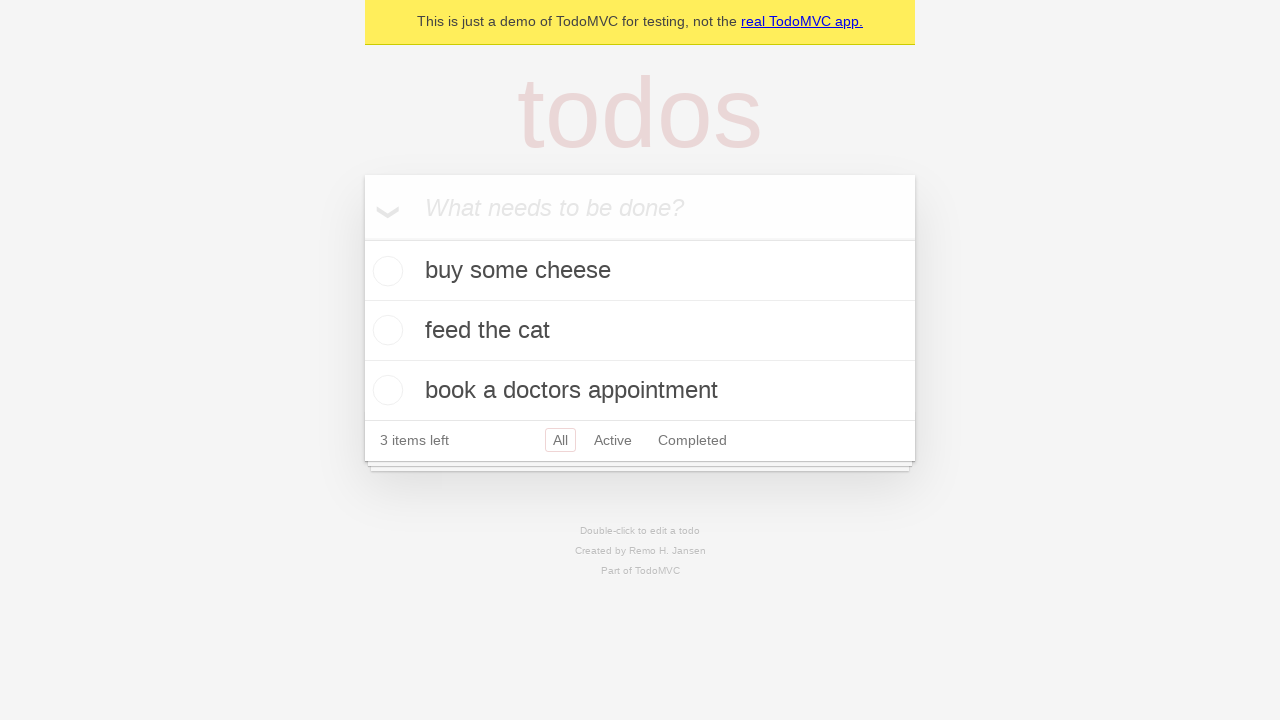

Double-clicked second todo item to enter edit mode at (640, 331) on internal:testid=[data-testid="todo-item"s] >> nth=1
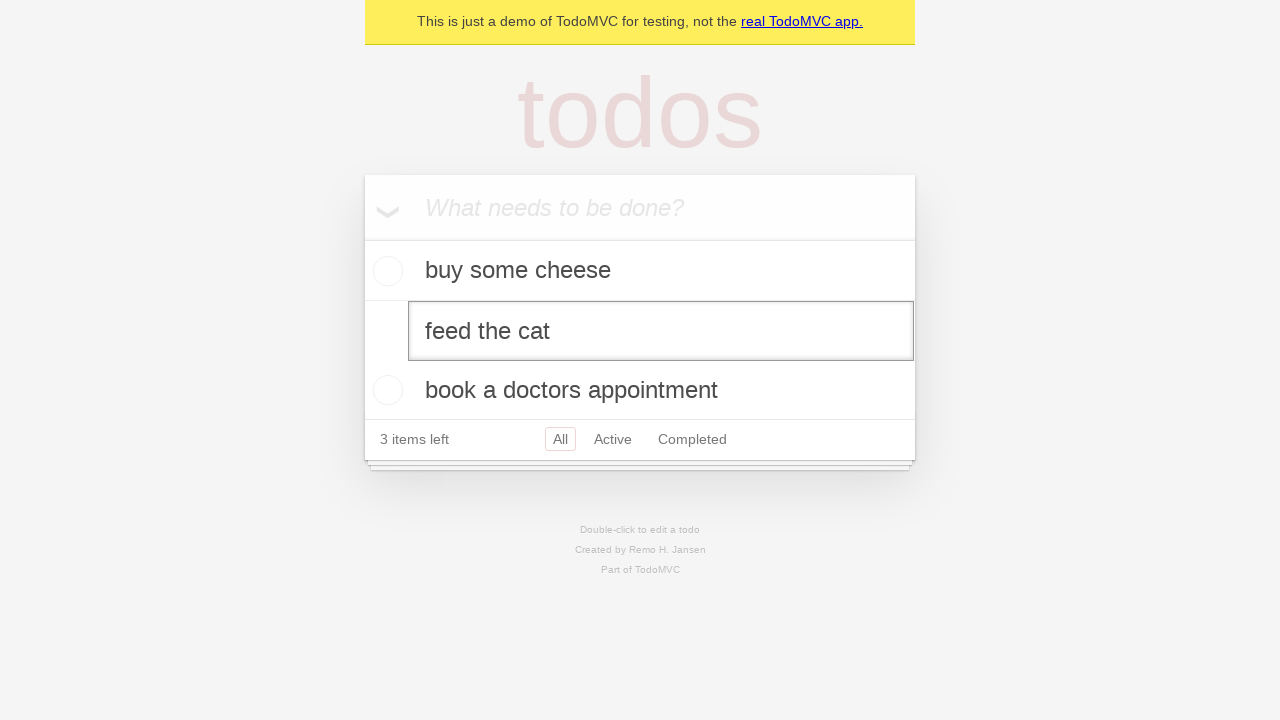

Filled edit textbox with '    buy some sausages    ' (text with leading/trailing spaces) on internal:testid=[data-testid="todo-item"s] >> nth=1 >> internal:role=textbox[nam
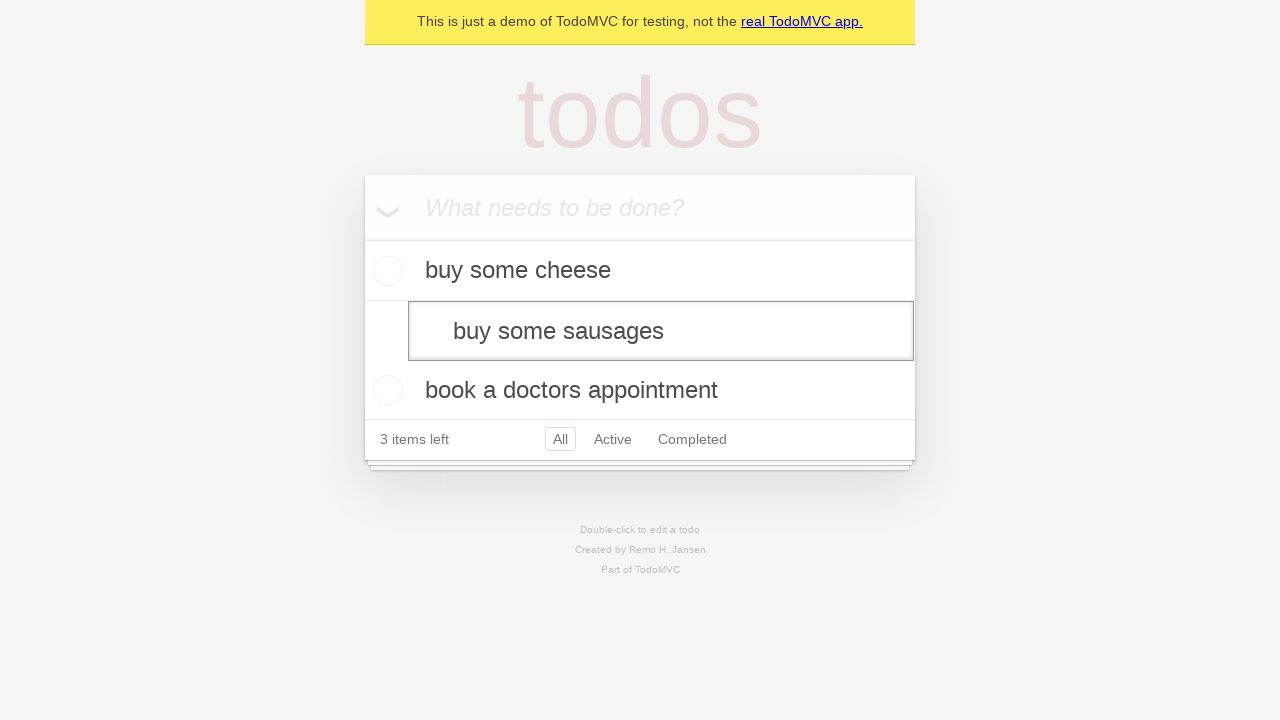

Pressed Enter to confirm edit and verify text is trimmed on internal:testid=[data-testid="todo-item"s] >> nth=1 >> internal:role=textbox[nam
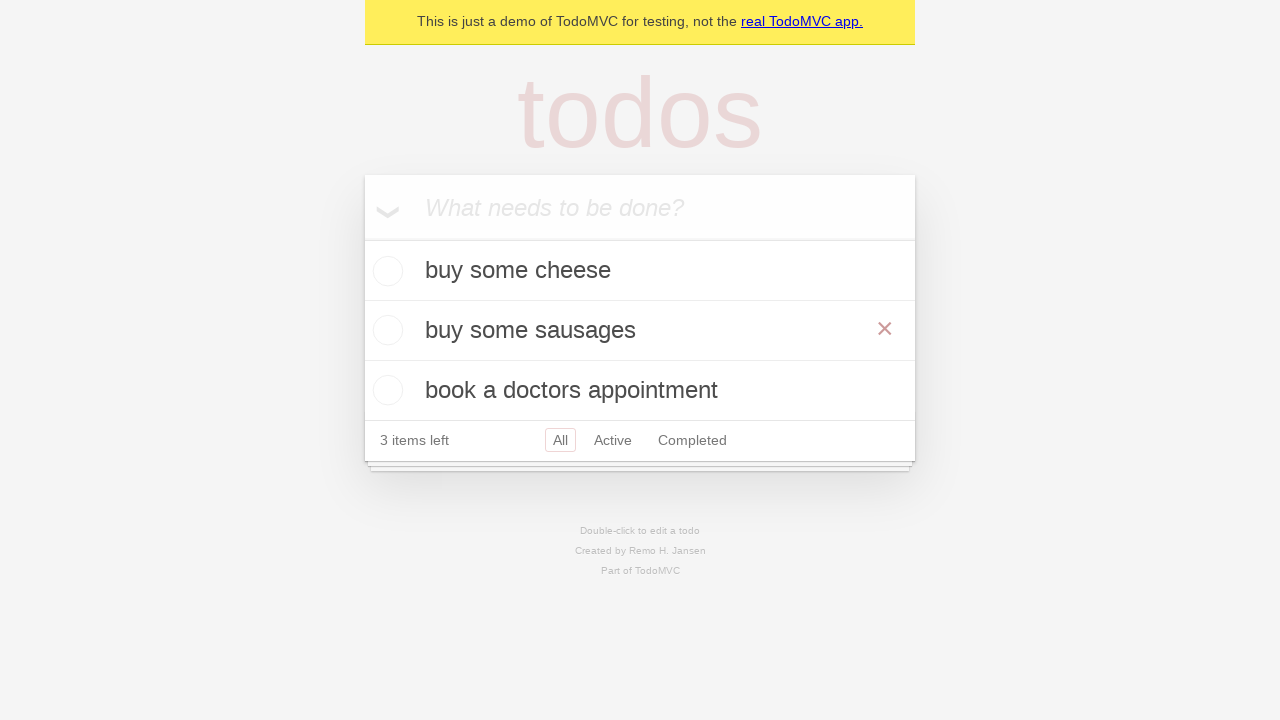

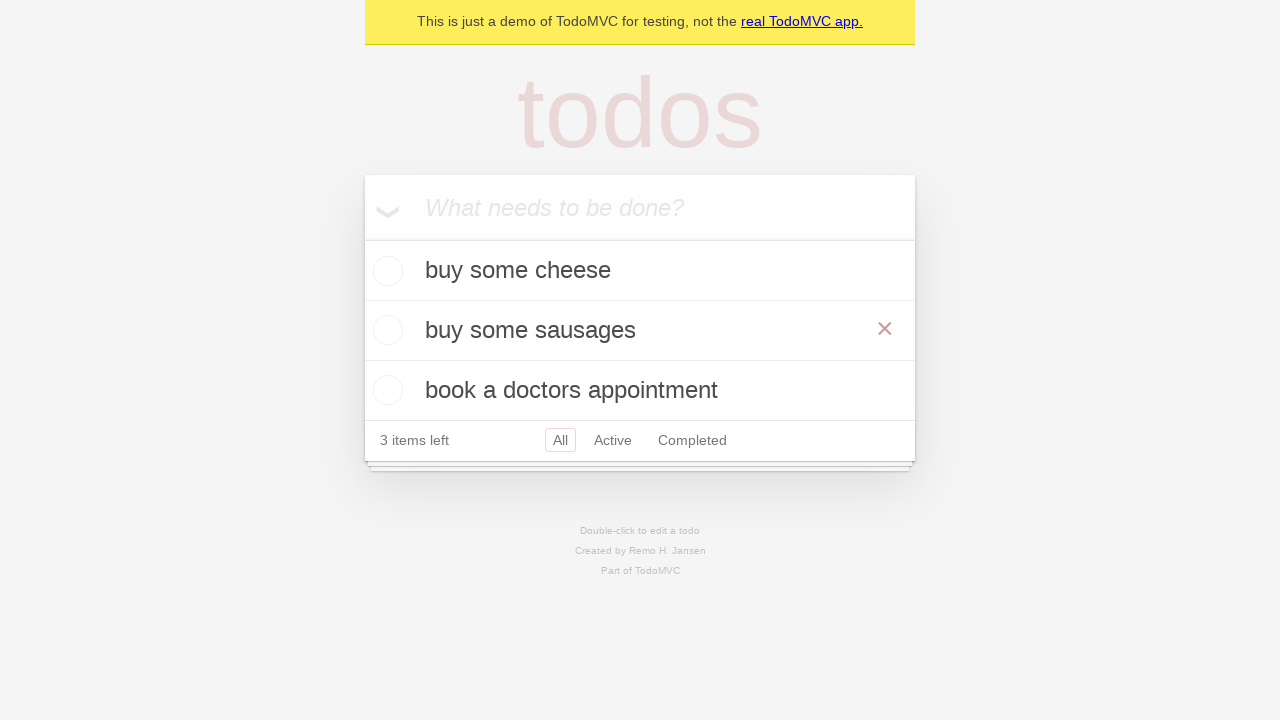